Tests file download functionality by navigating to a file download page and clicking the download button

Starting URL: http://demo.automationtesting.in/Index.html

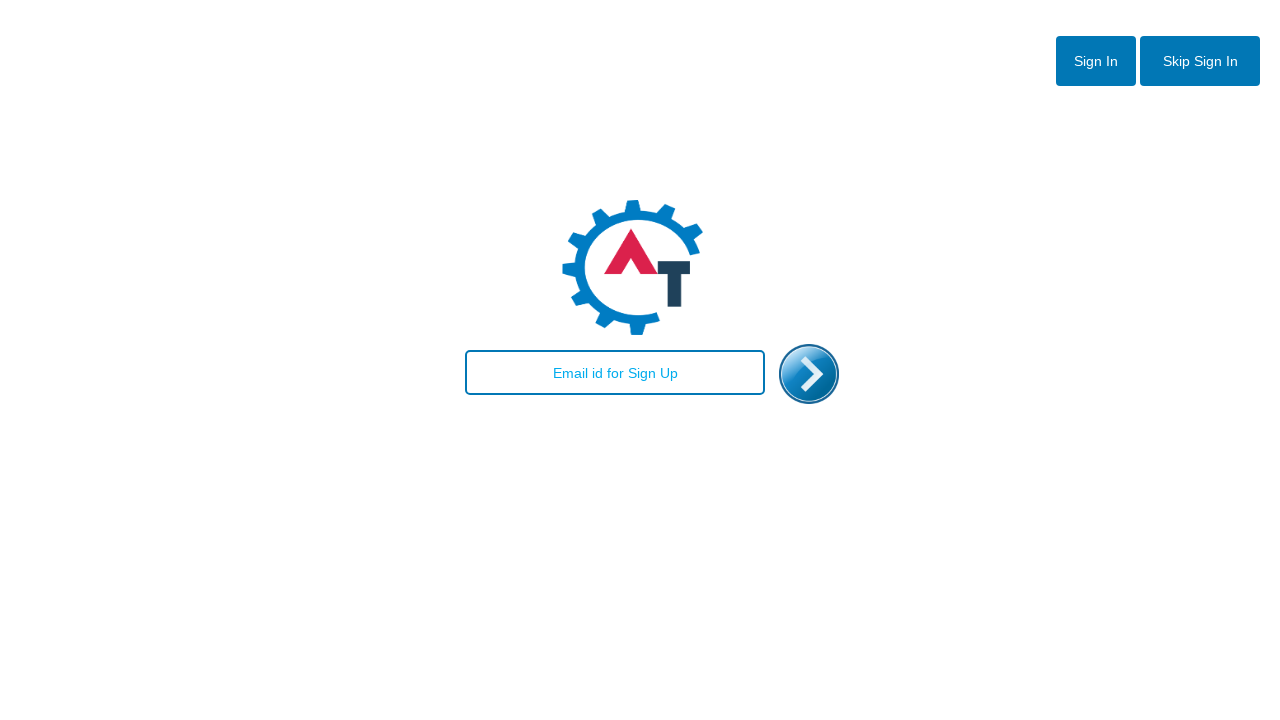

Clicked Skip Sign In button at (1200, 61) on #btn2
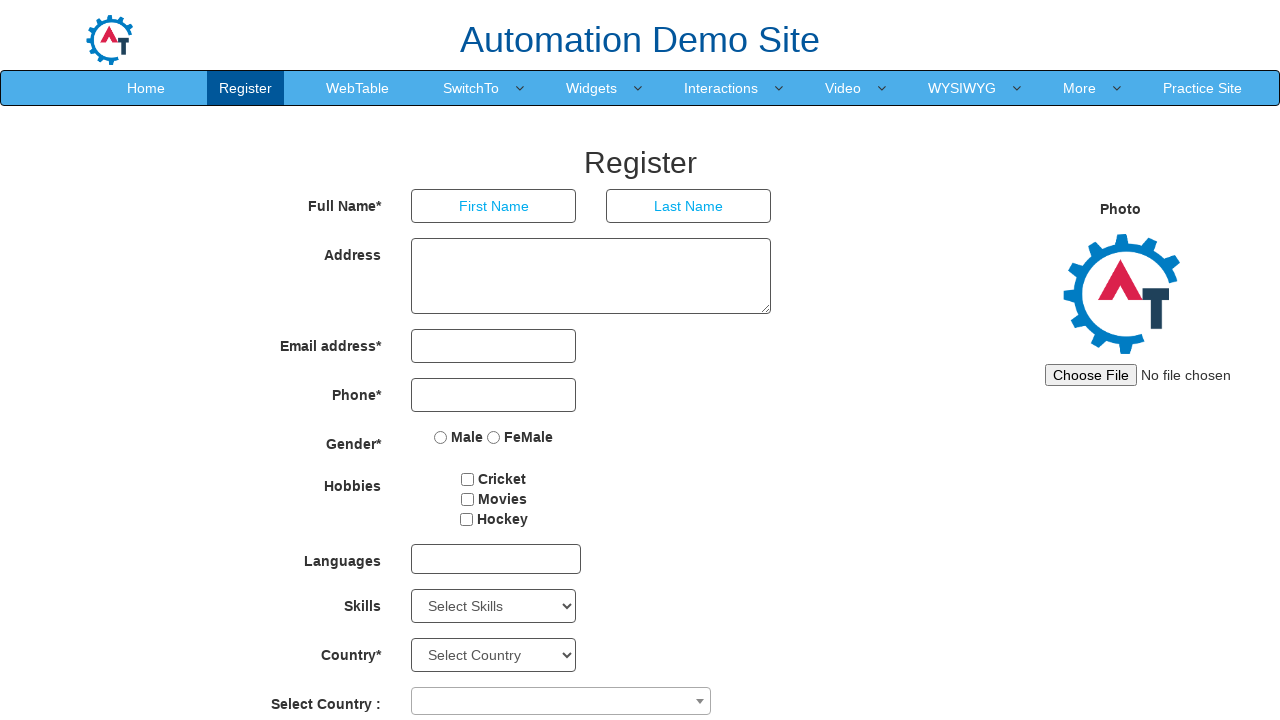

Clicked More dropdown menu at (1080, 88) on xpath=//a[text()='More']
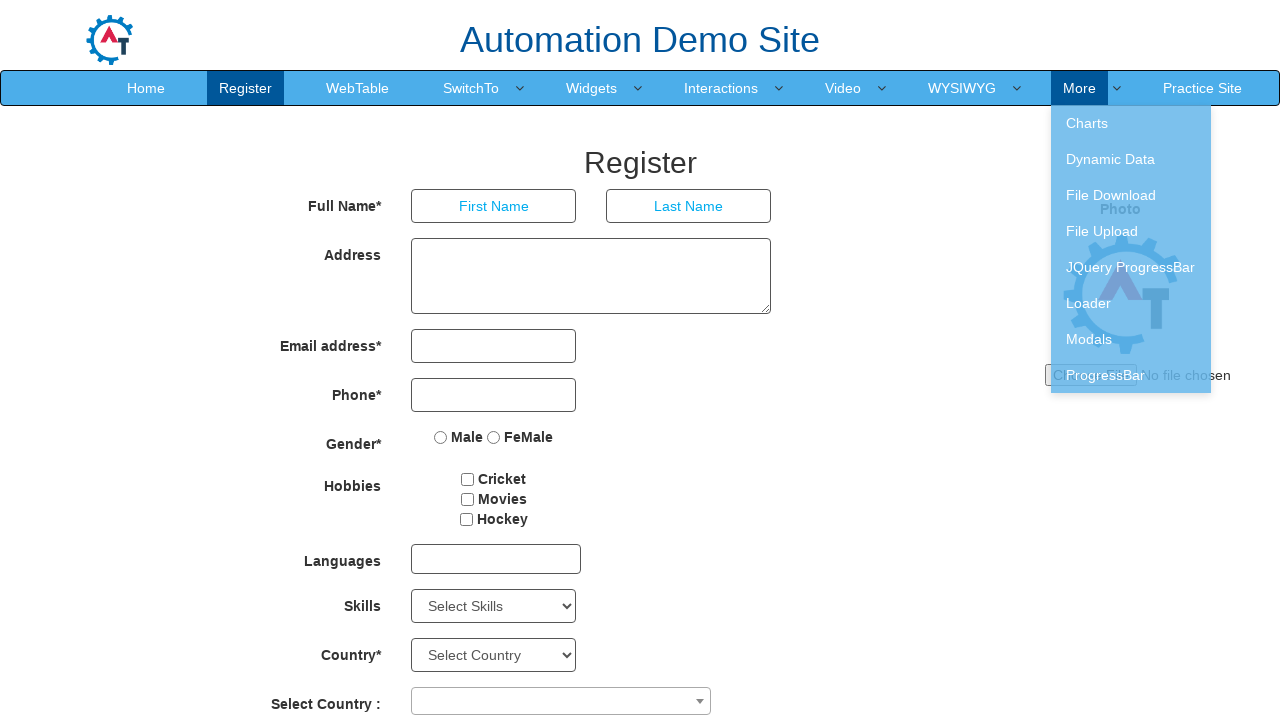

Selected File Download option from dropdown at (1131, 195) on xpath=//a[text()='File Download']
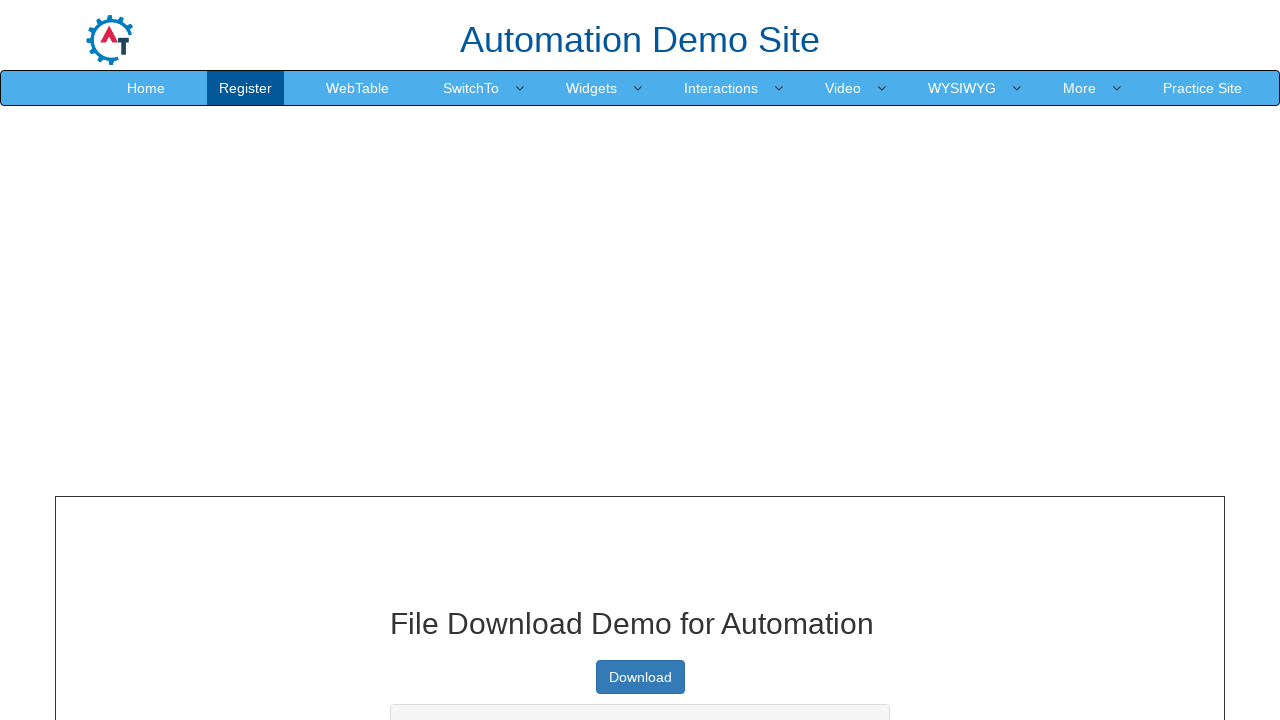

Clicked download button to initiate file download at (640, 677) on xpath=//a[@type='button']
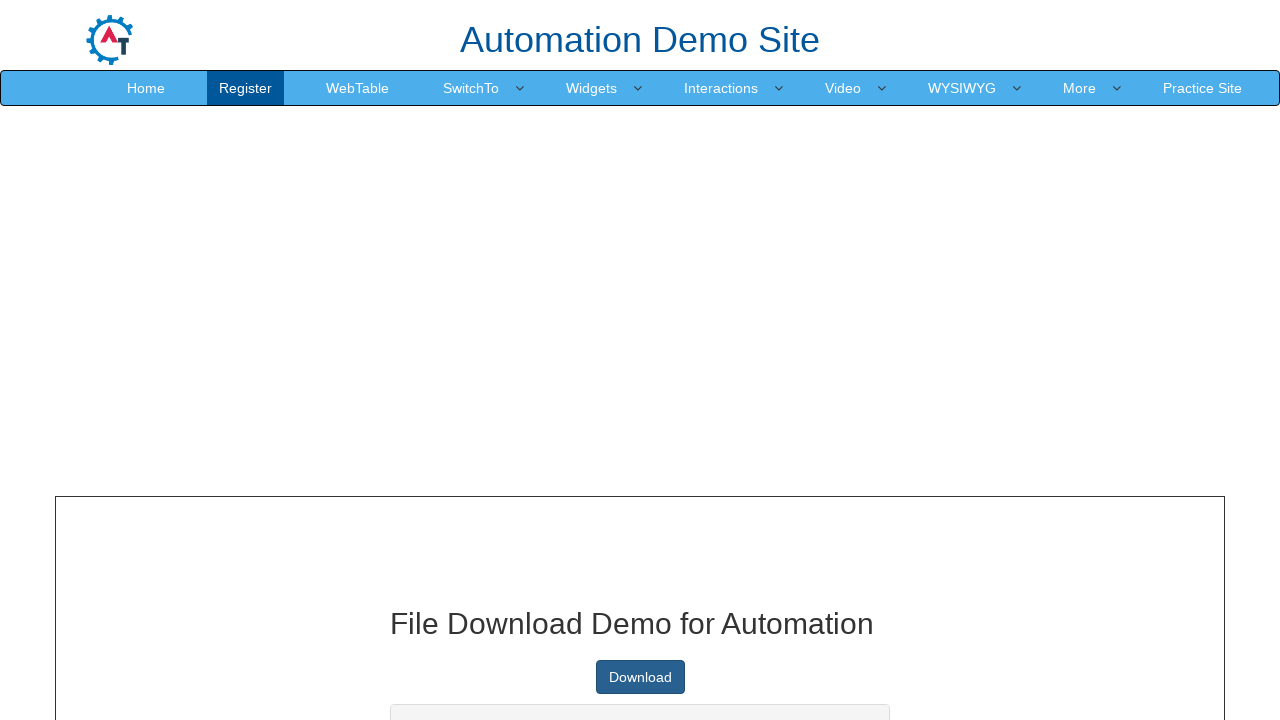

File download completed successfully
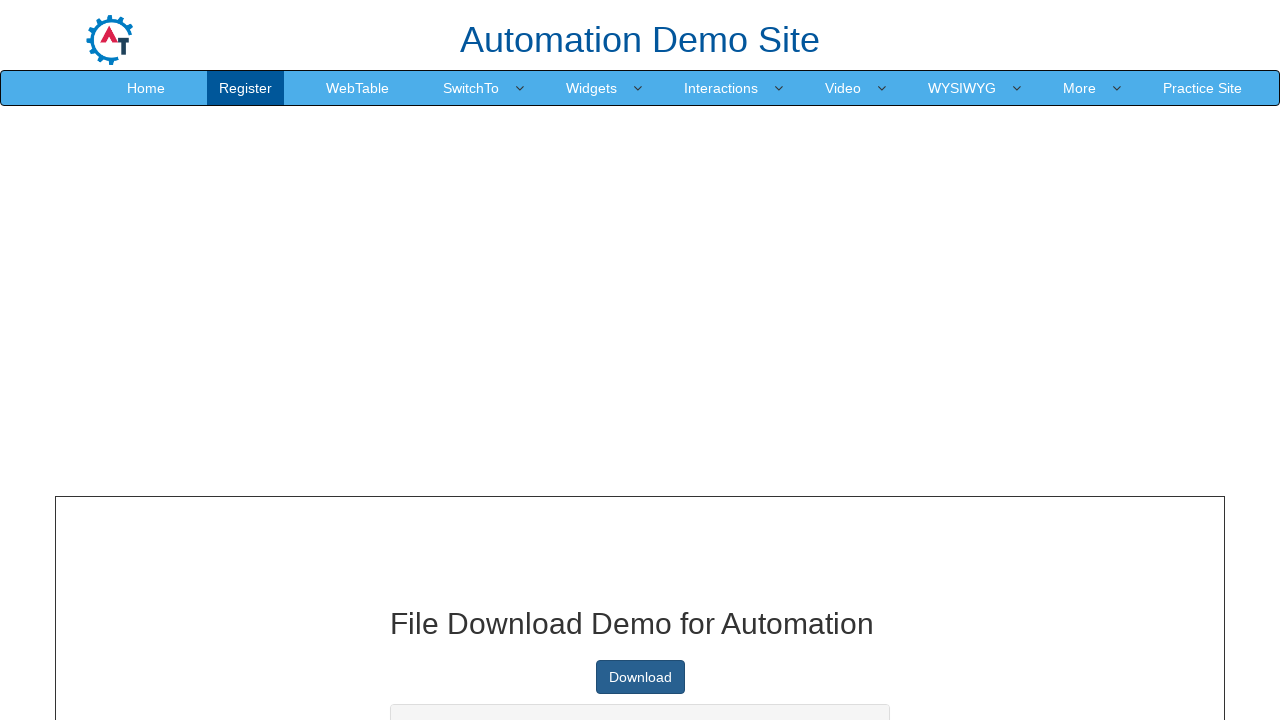

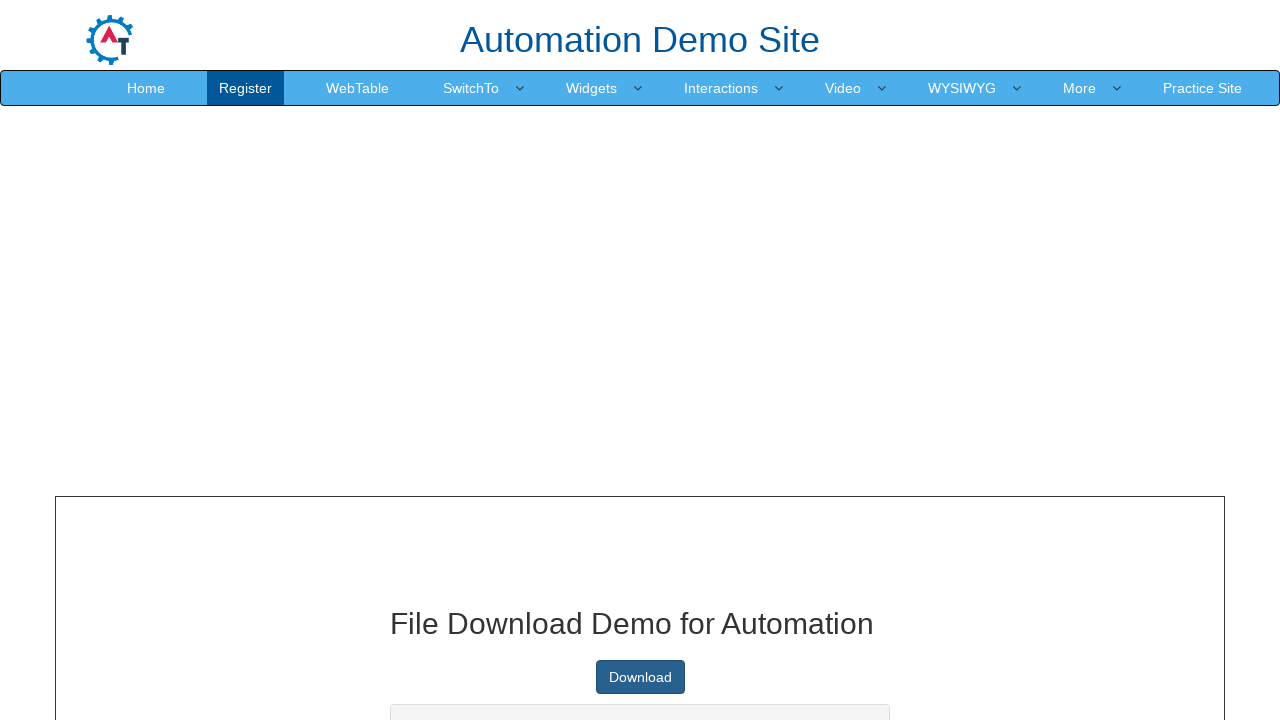